Tests dynamic controls page using explicit waits by clicking Remove button, waiting for "It's gone!" message, clicking Add button, and waiting for "It's back" message

Starting URL: https://the-internet.herokuapp.com/dynamic_controls

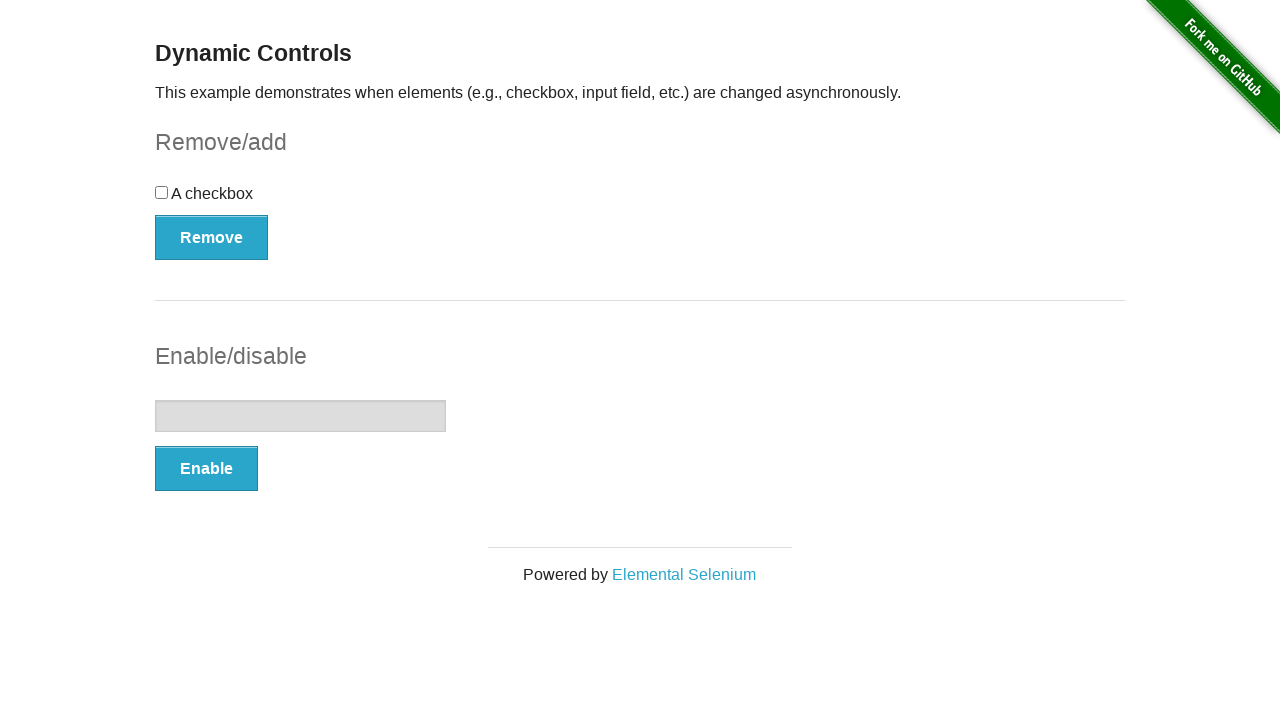

Clicked Remove button at (212, 237) on button:has-text('Remove')
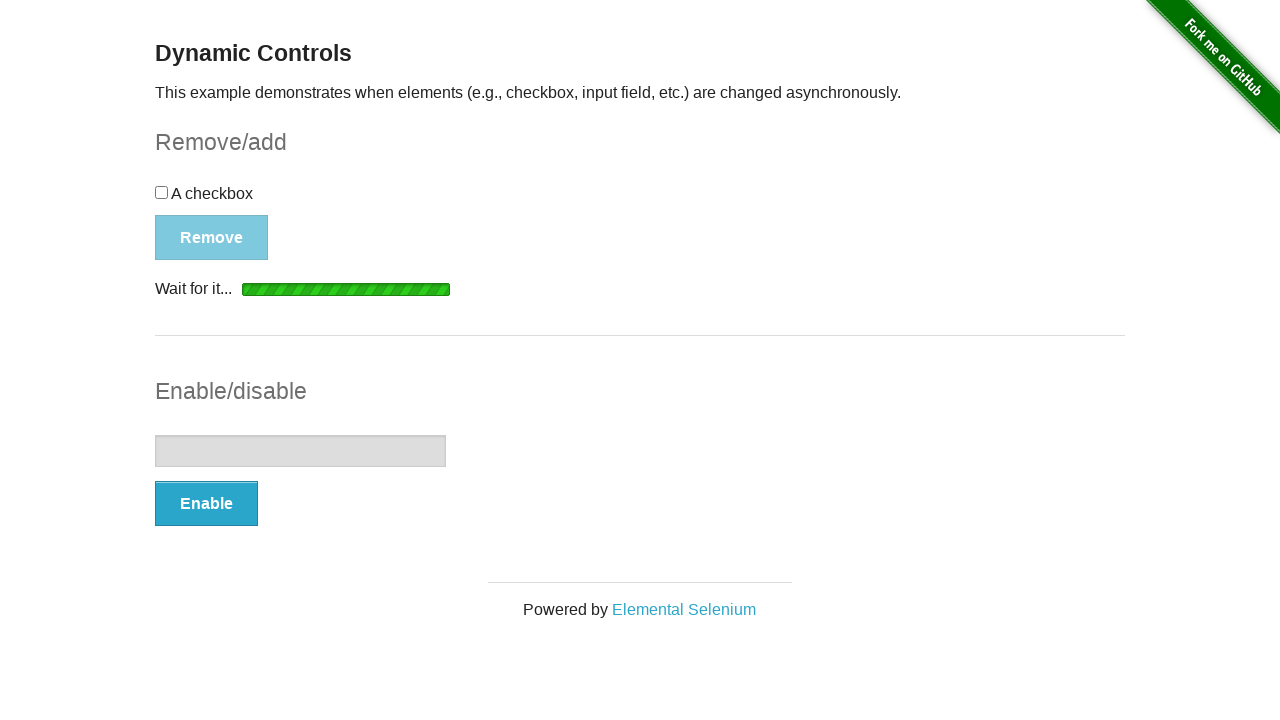

Waited for "It's gone!" message to appear
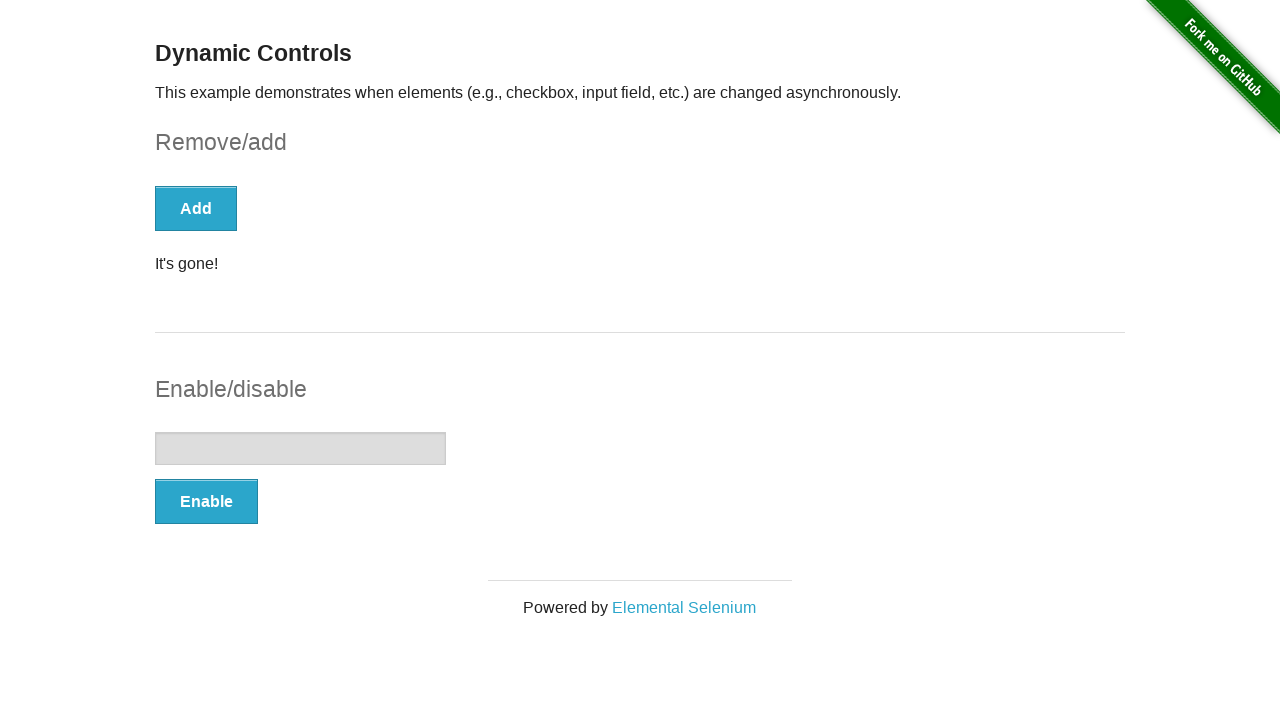

Clicked Add button at (196, 208) on button:has-text('Add')
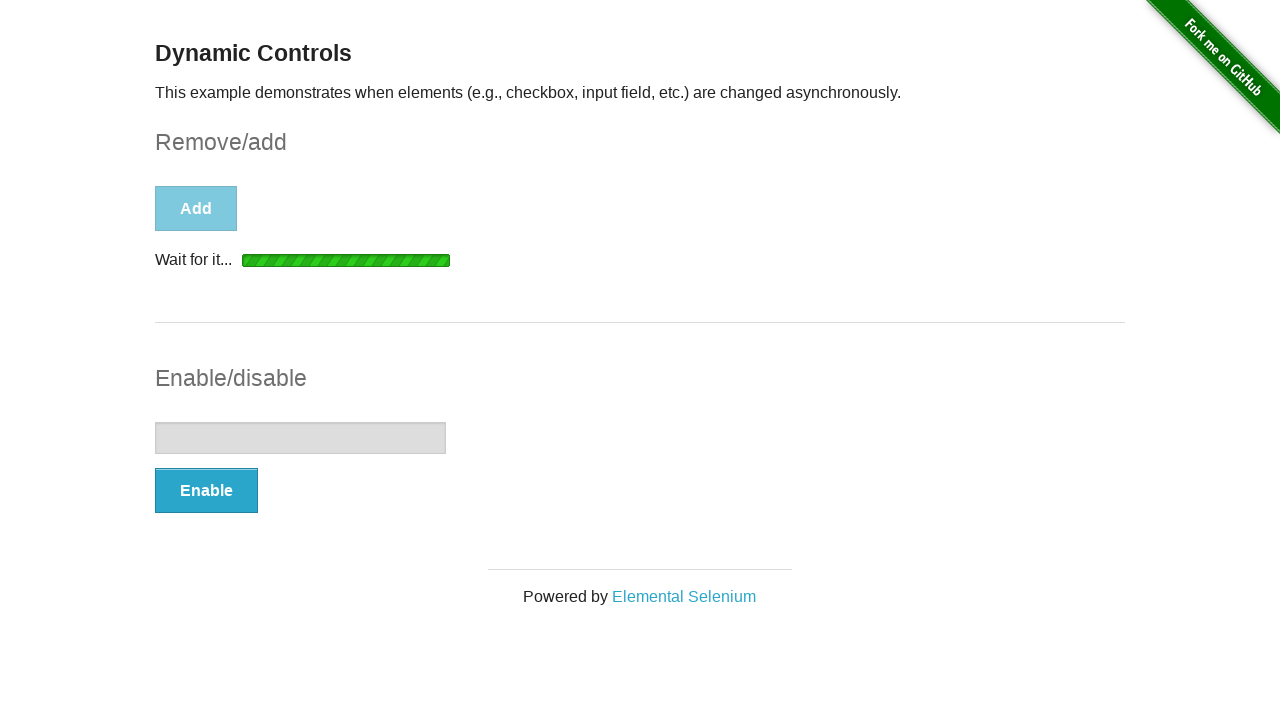

Waited for "It's back" message to appear
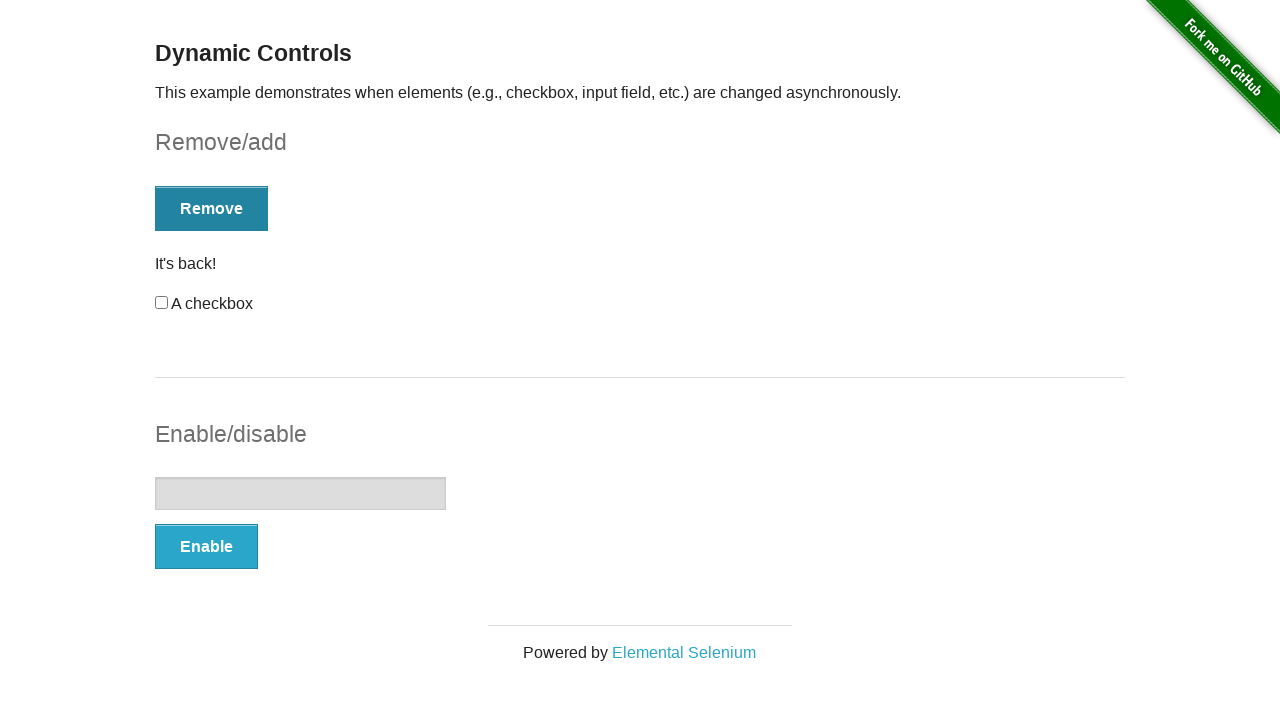

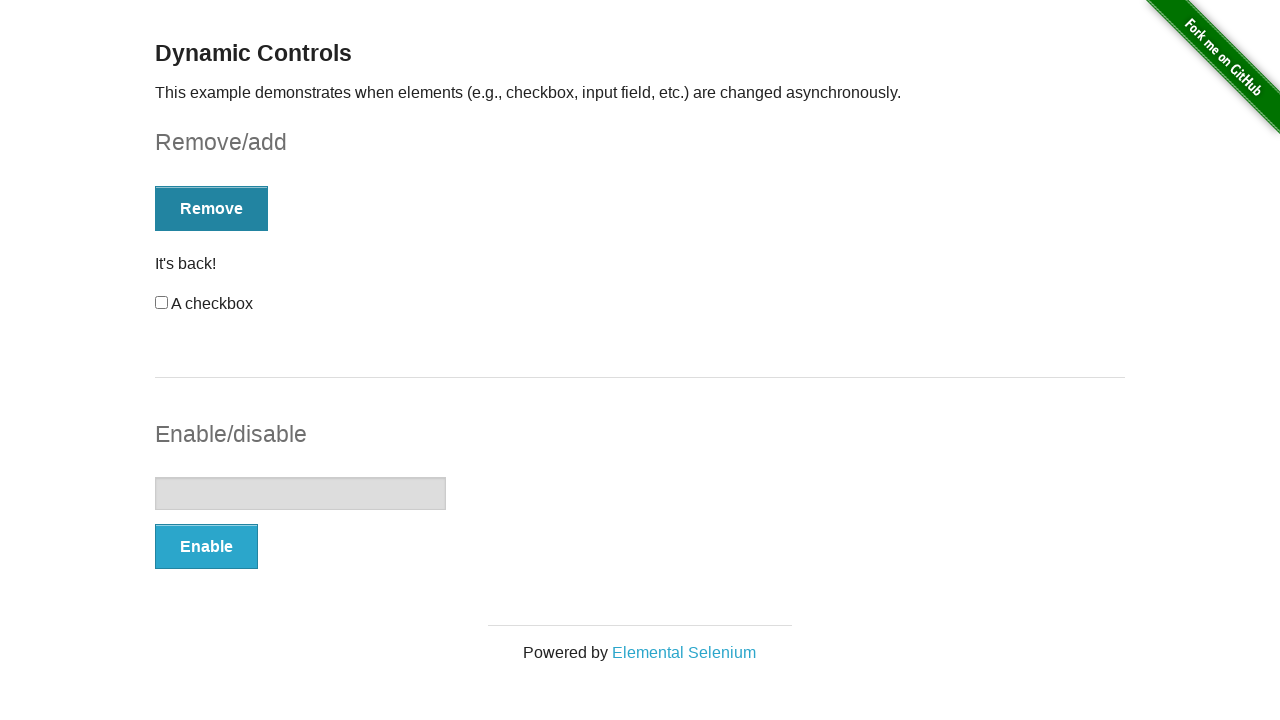